Navigates to OrangeHRM demo site and retrieves page information including title, URL, and page source for verification

Starting URL: https://opensource-demo.orangehrmlive.com/

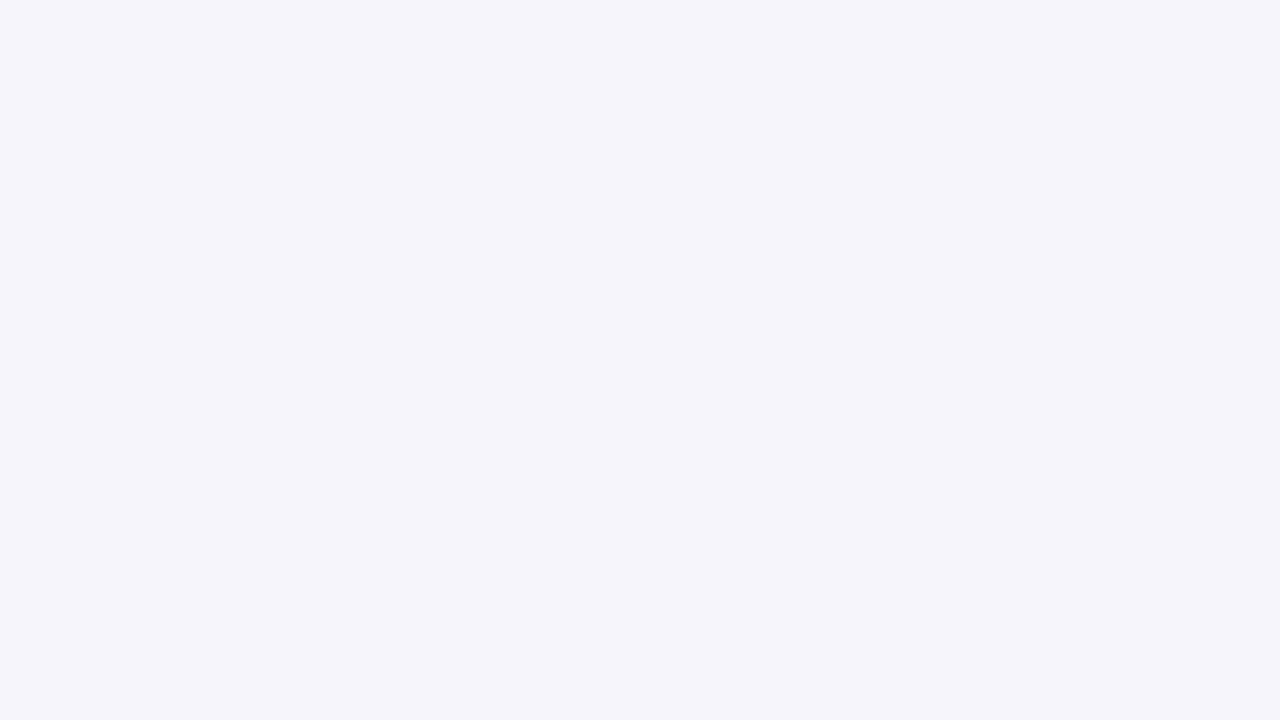

Retrieved page title
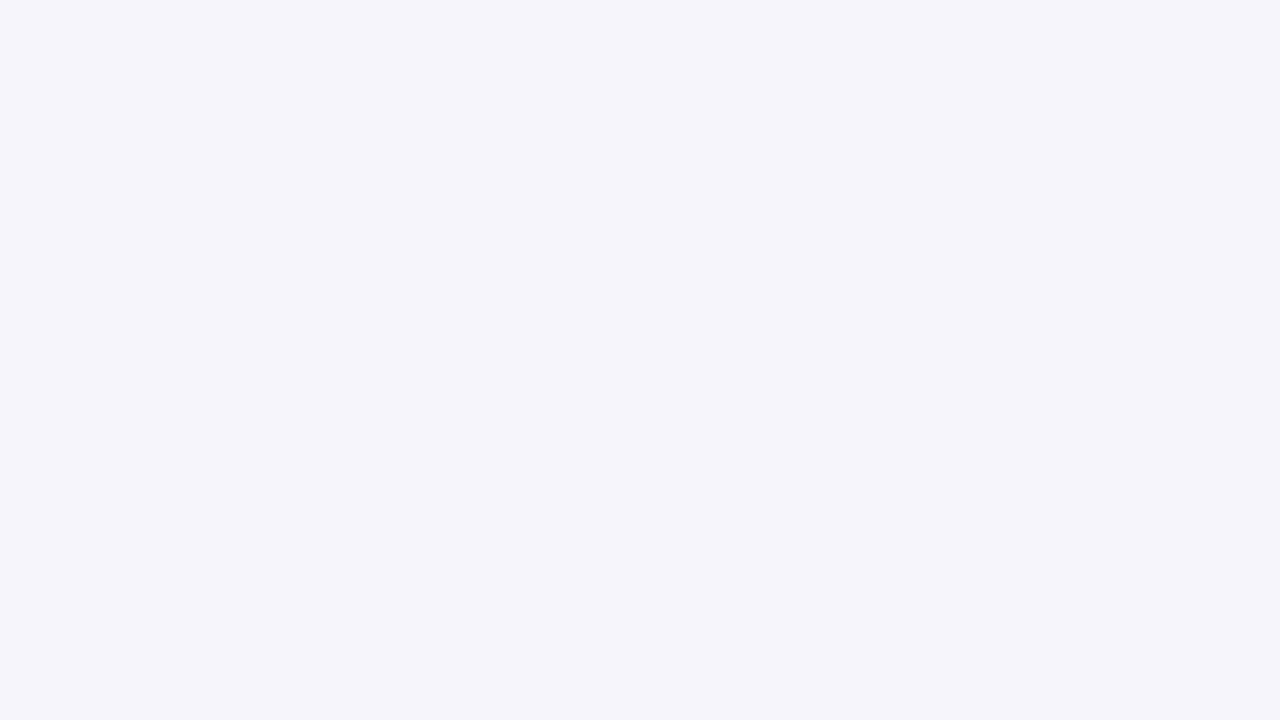

Retrieved current URL
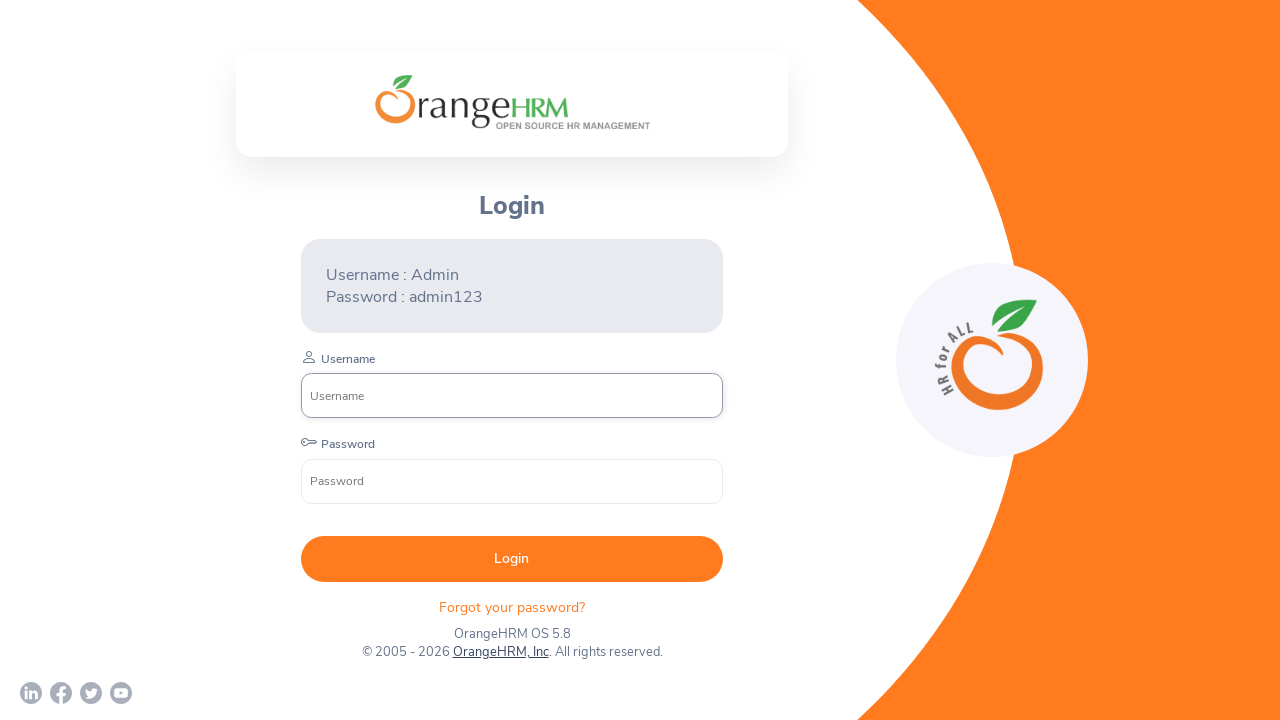

Retrieved page source content
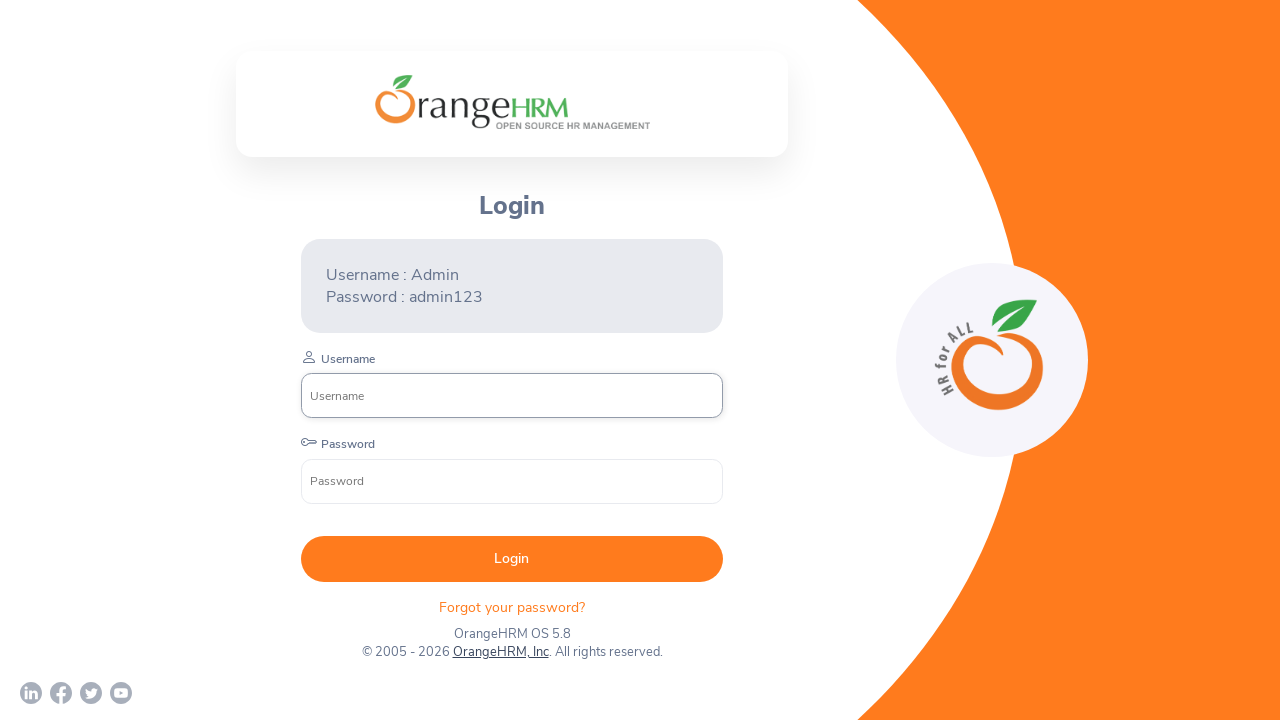

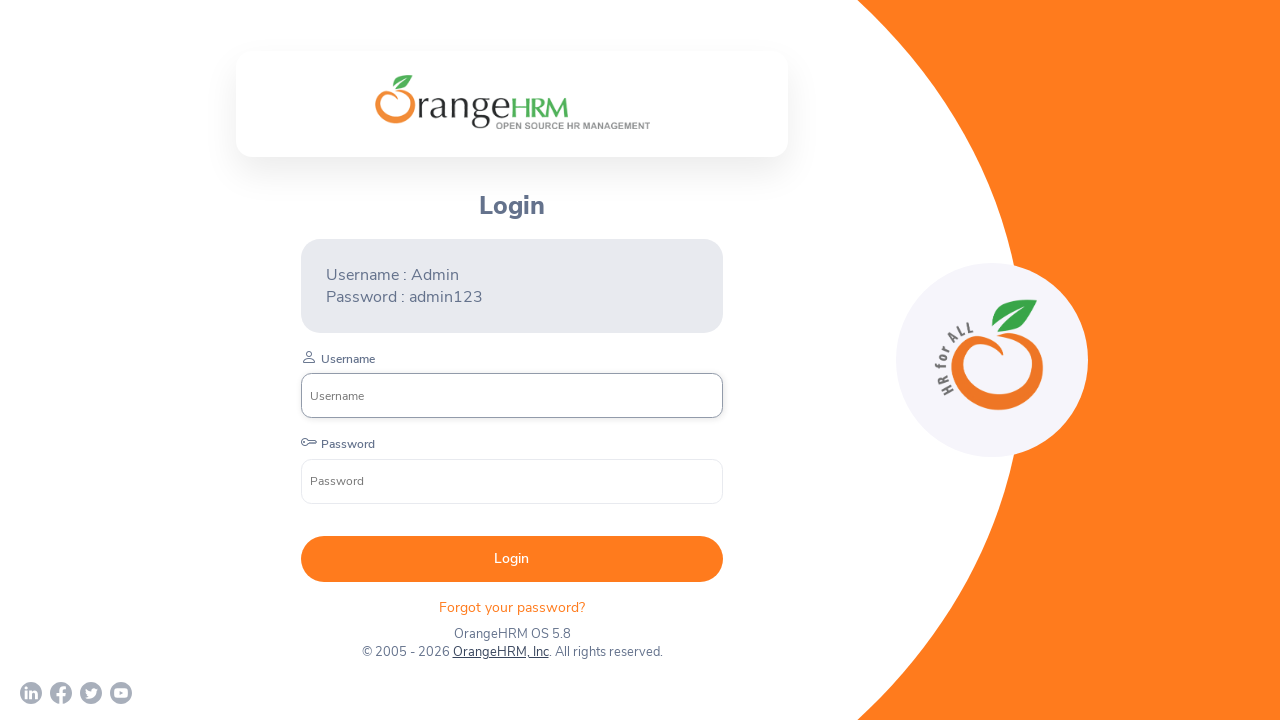